Navigates to a Microsoft Teams meeting link and clicks the "Continue on this browser" button to join the meeting without the Teams app.

Starting URL: https://teams.live.com/meet/9433807611067?p=TYwXu4TLkPeZQtOBNi

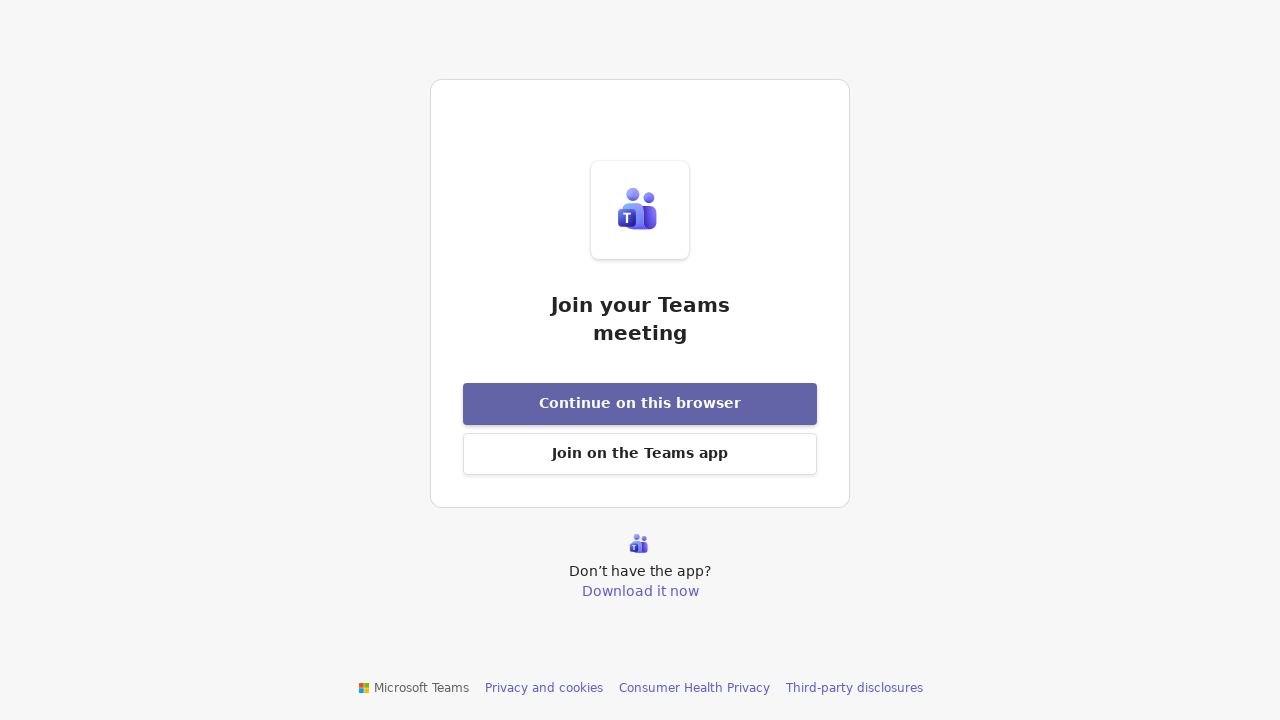

Added dialog handler for Teams-related dialogs
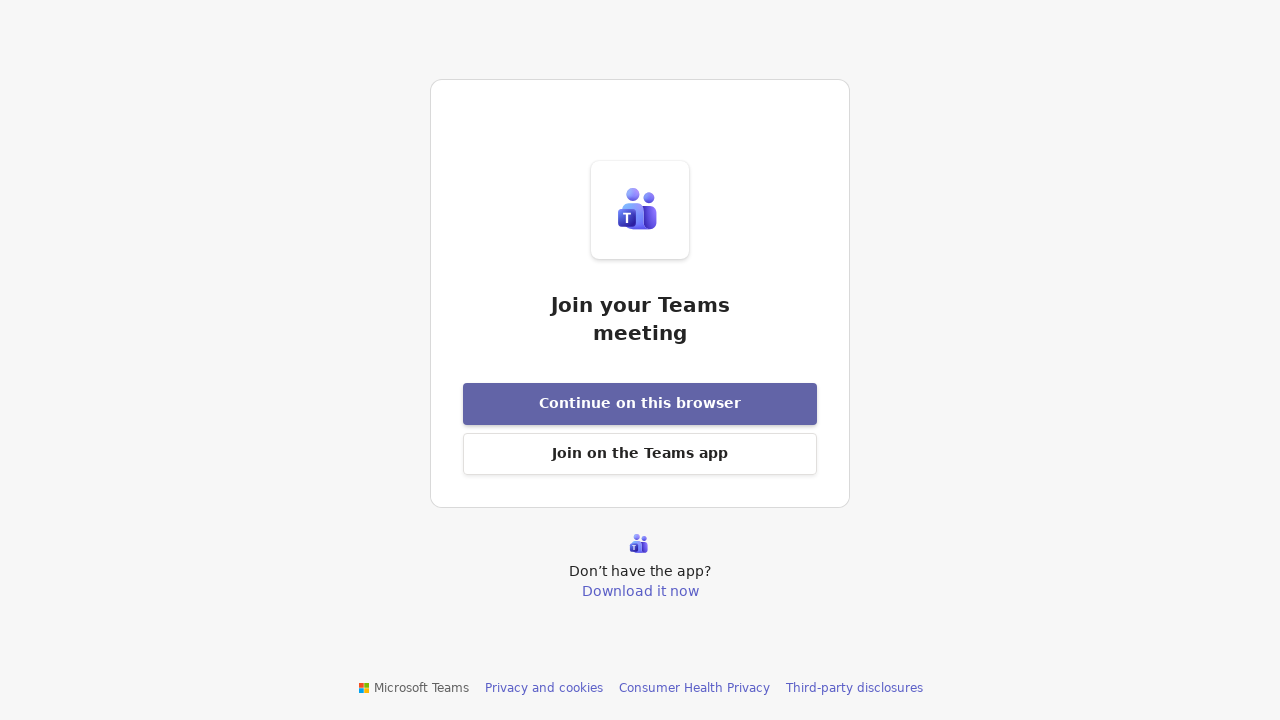

Waited for page to load completely (networkidle)
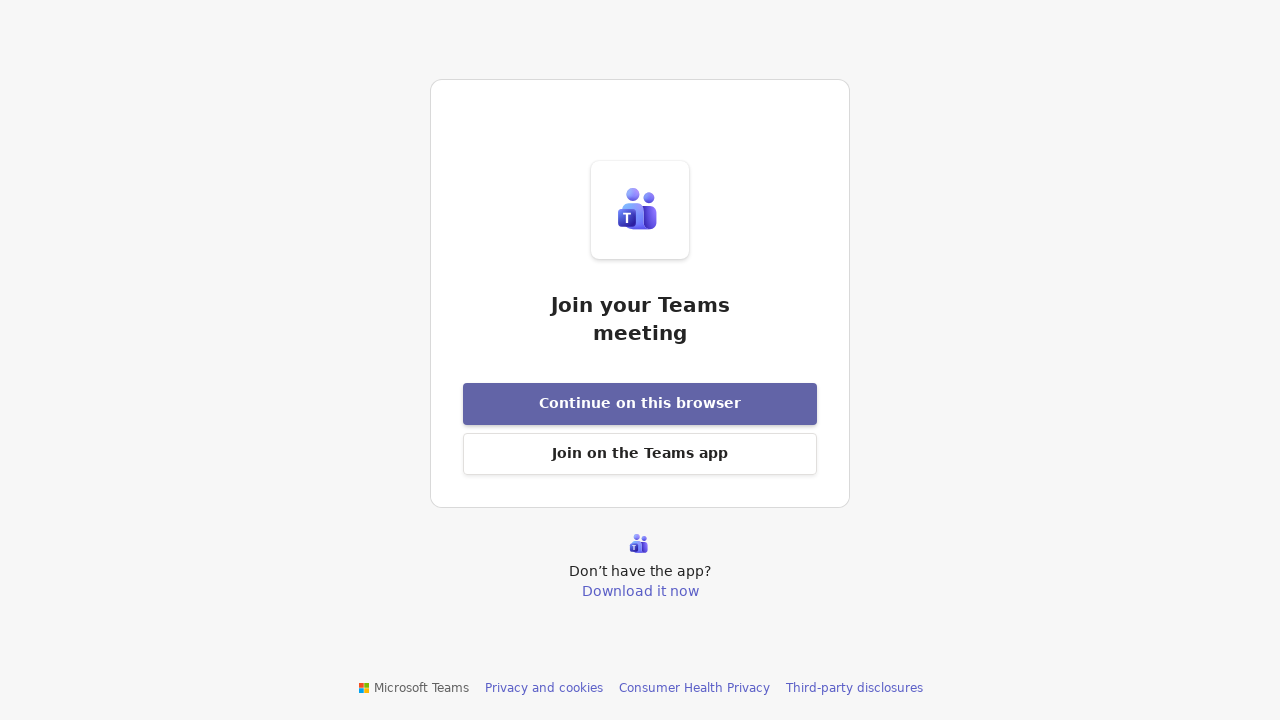

Waited for 'Continue on this browser' button to appear
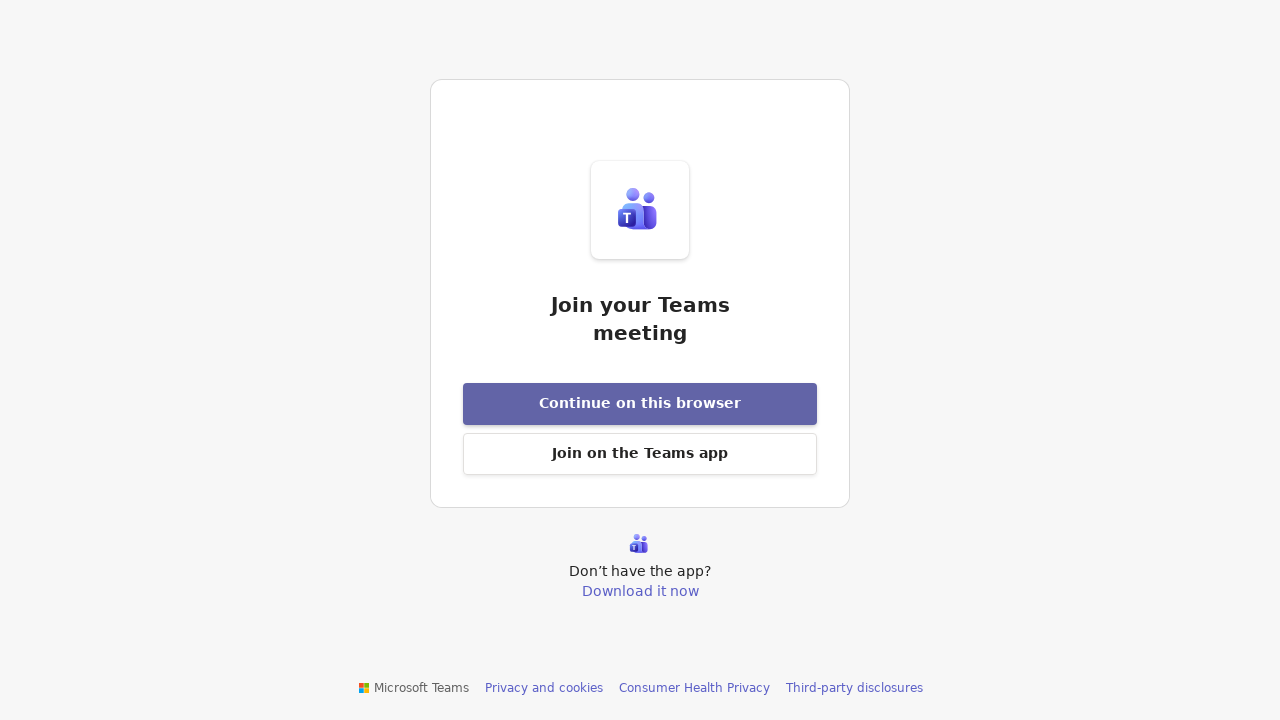

Clicked 'Continue on this browser' button to join meeting without Teams app at (640, 404) on button:has-text("Continue on this browser")
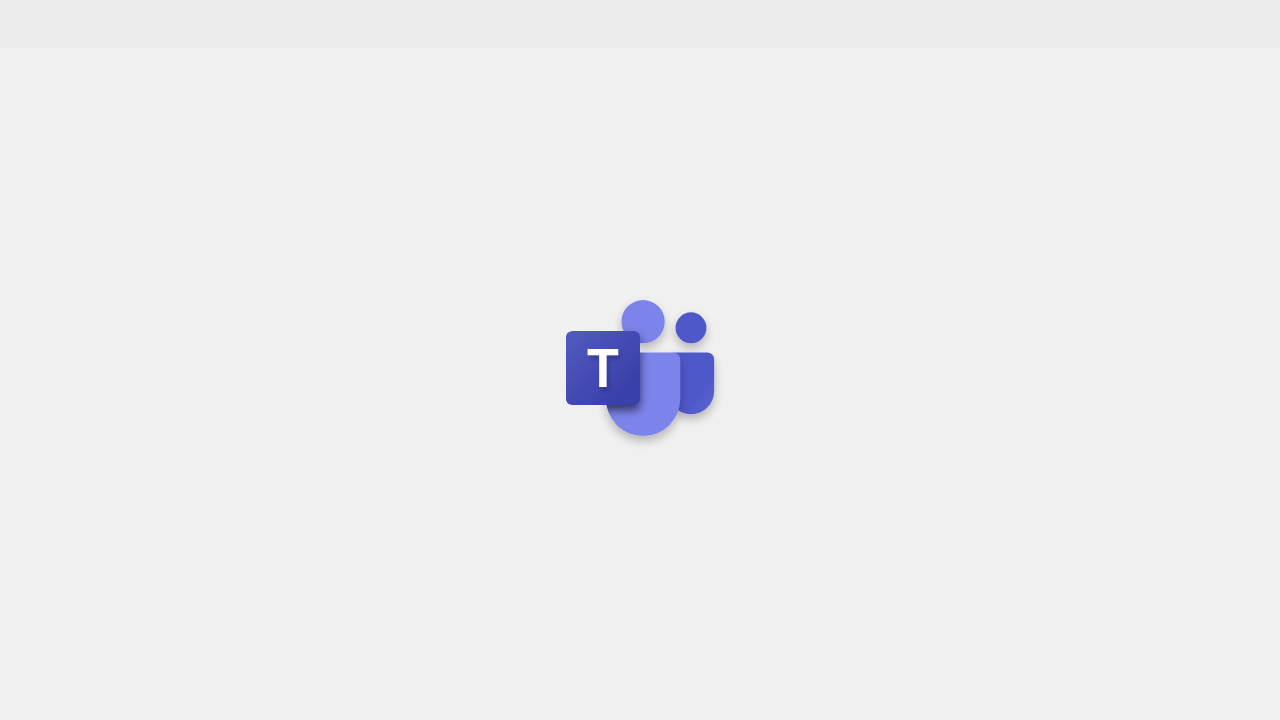

Waited 5 seconds for actions to complete
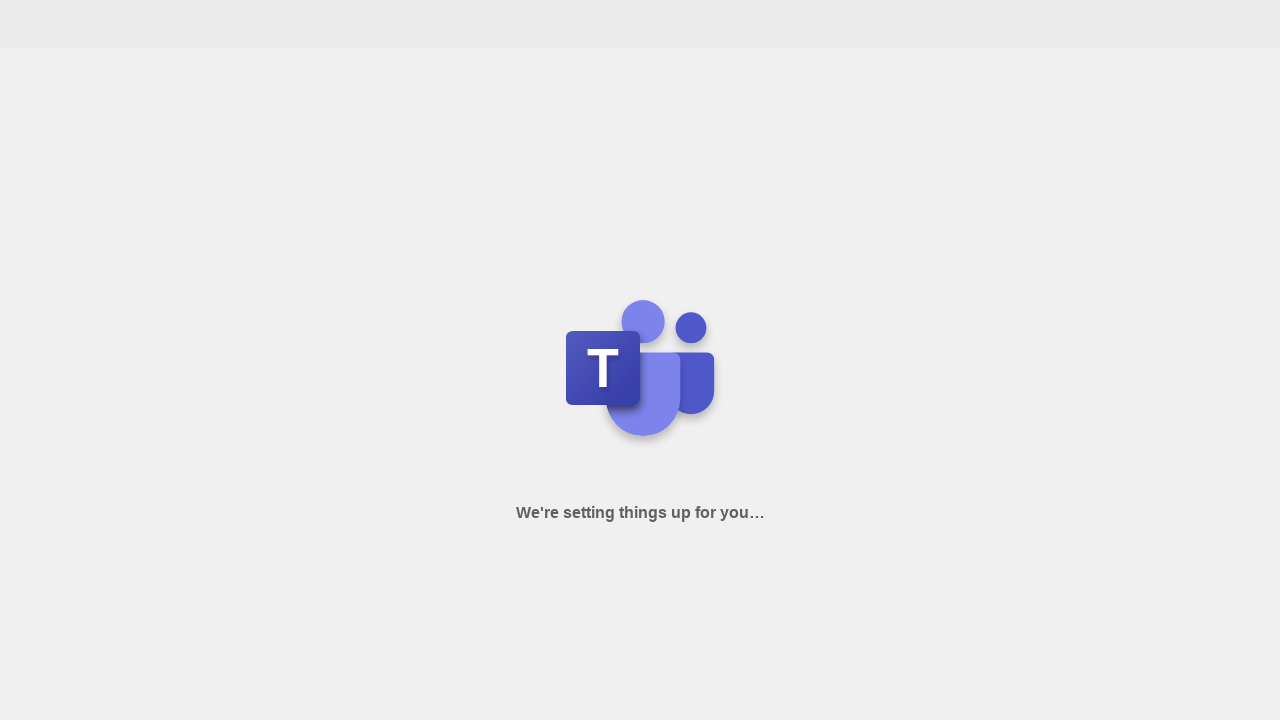

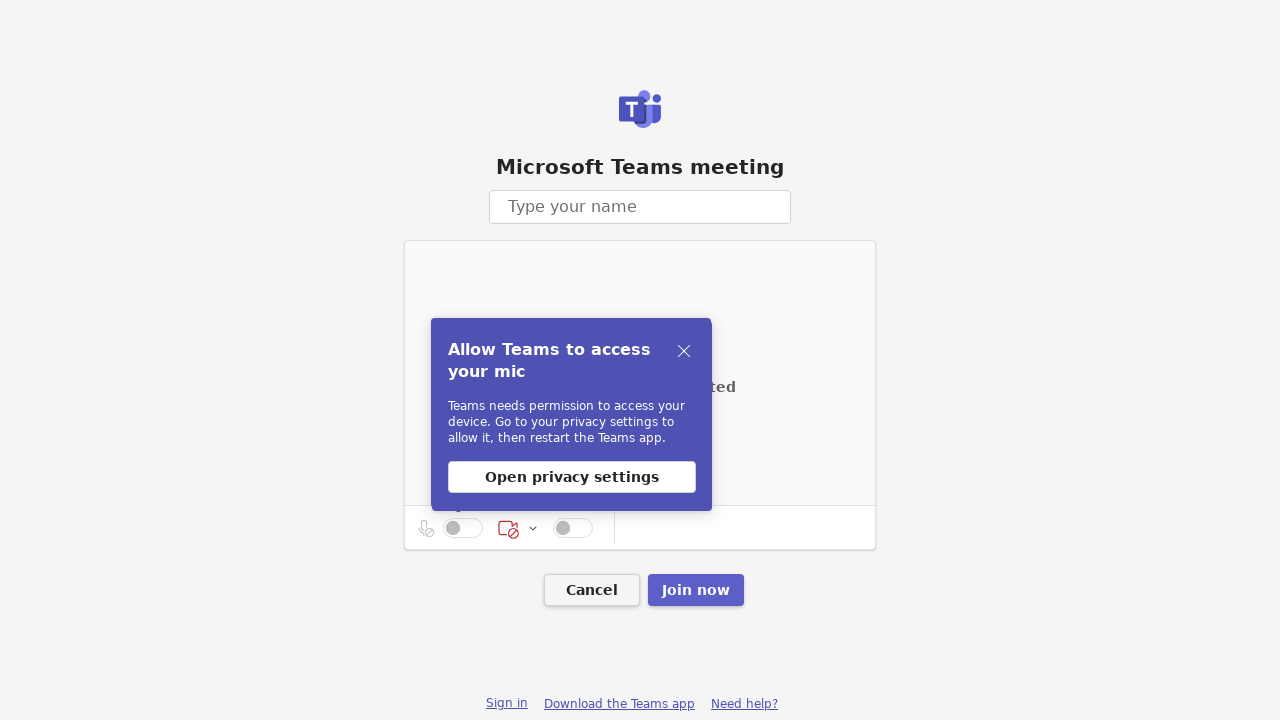